Opens appointment/delivery date picker and selects a delivery date

Starting URL: https://www.dummyticket.com/dummy-ticket-for-visa-application/

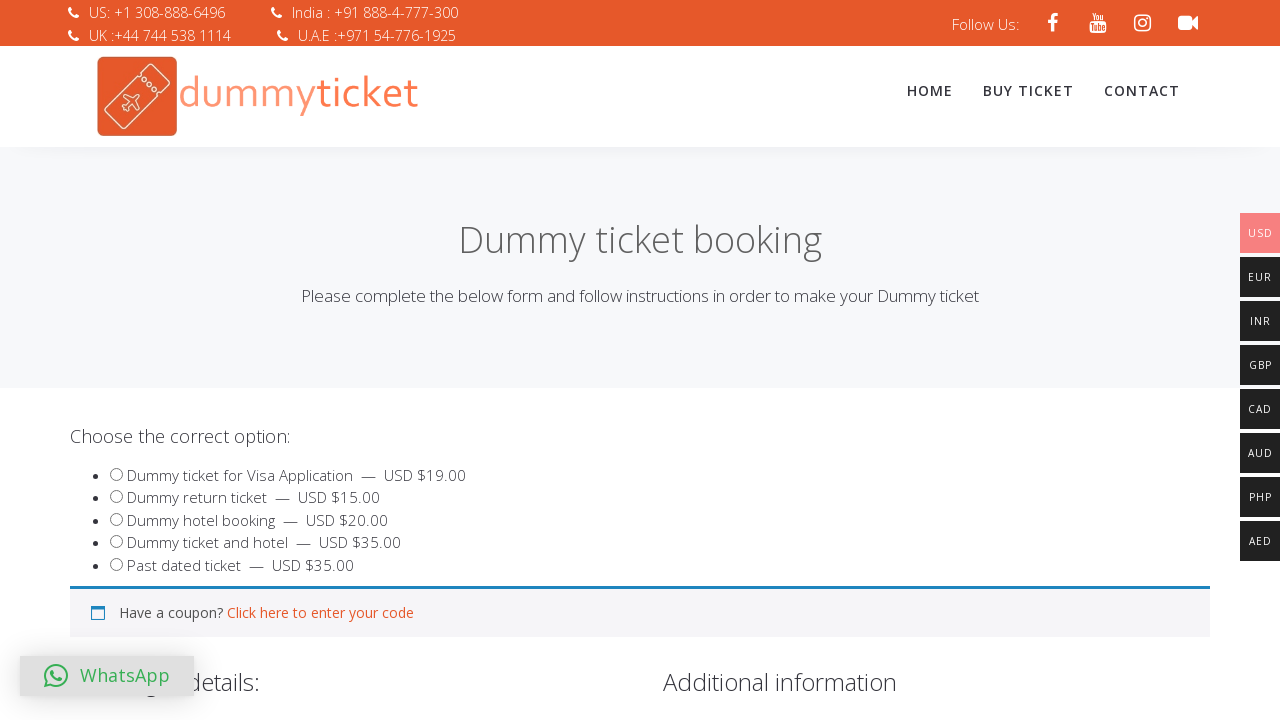

Clicked appointment date field to open datepicker at (344, 360) on #appoinmentdate
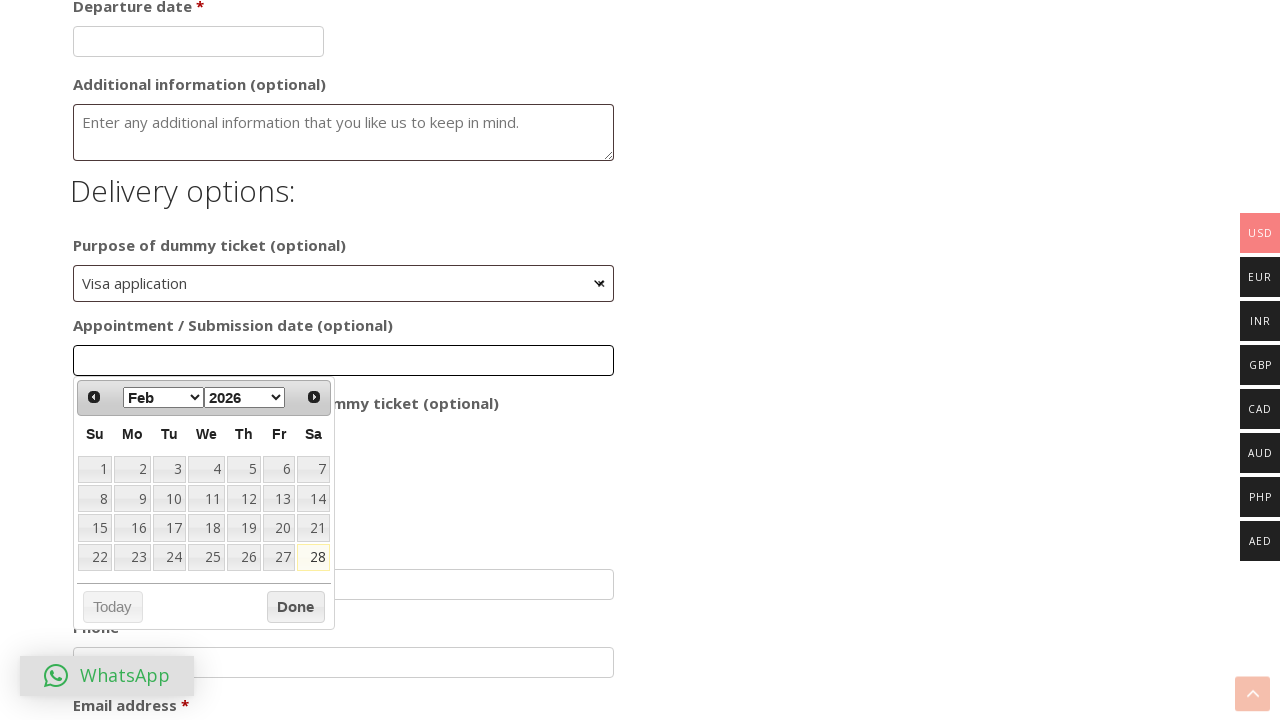

Selected May from delivery month dropdown on .ui-datepicker-month
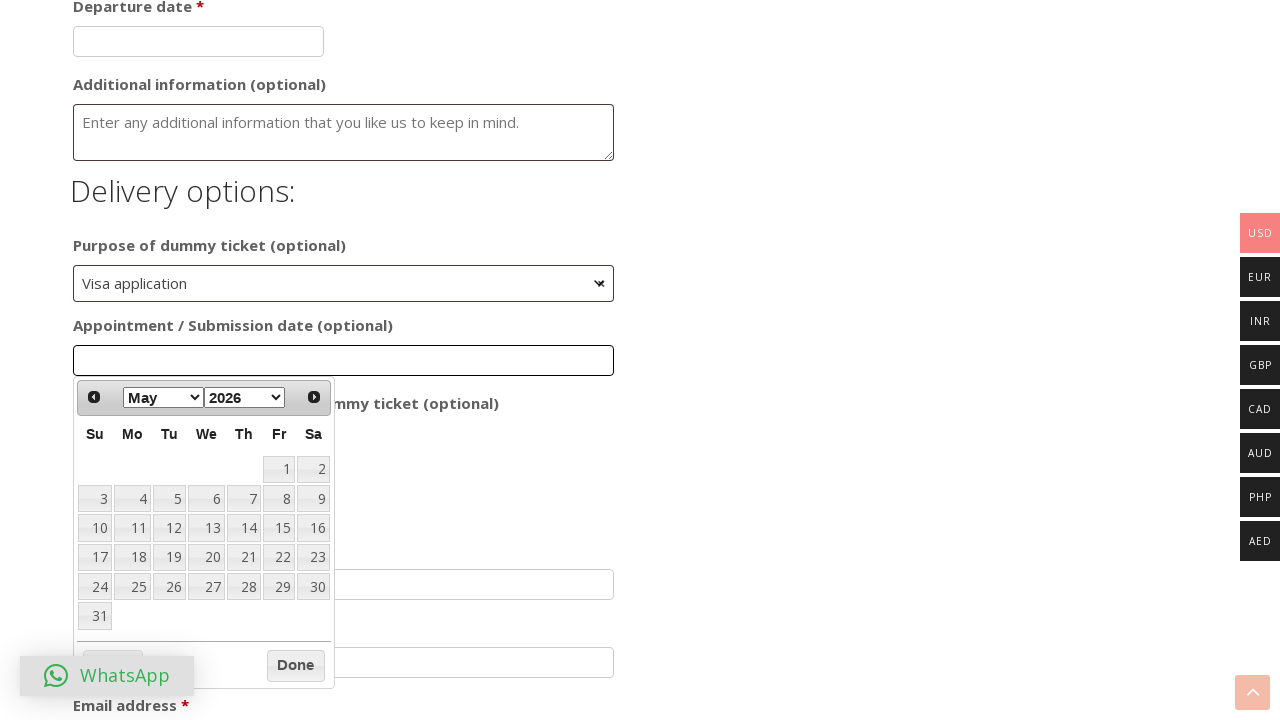

Selected 2025 from delivery year dropdown on .ui-datepicker-year
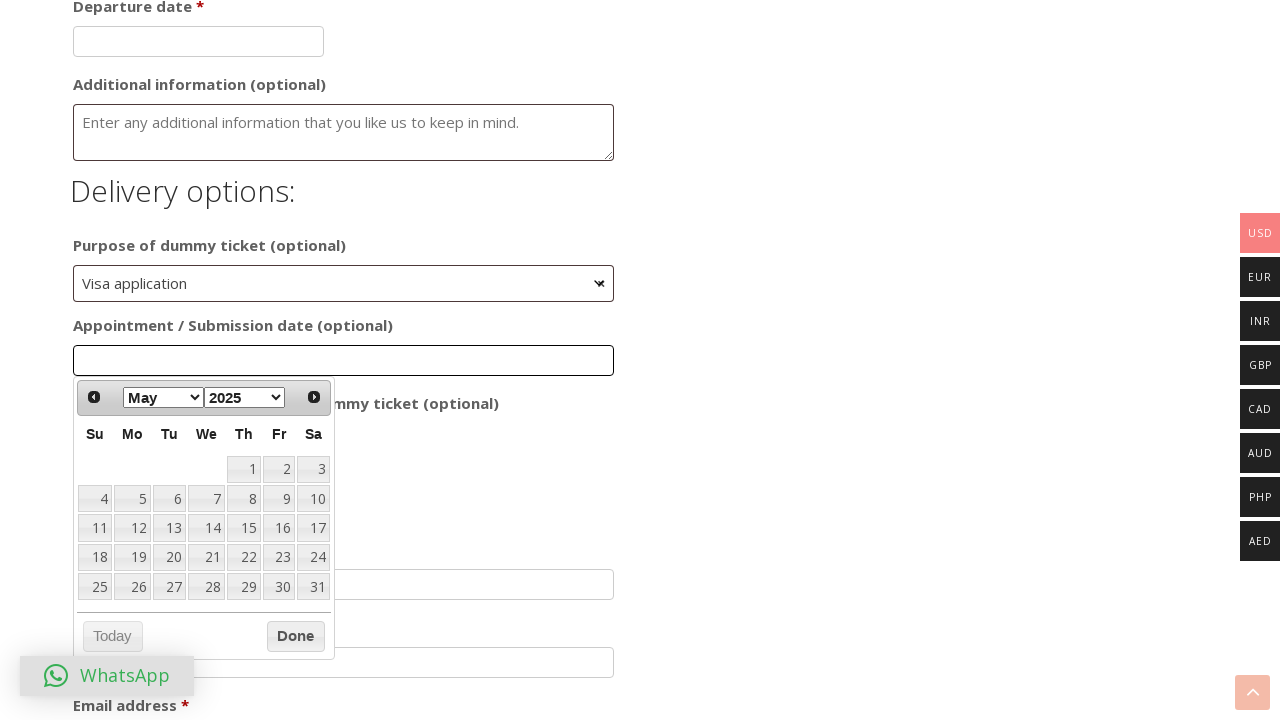

Clicked on day 25 to select delivery date at (95, 587) on xpath=//a[text()='25']
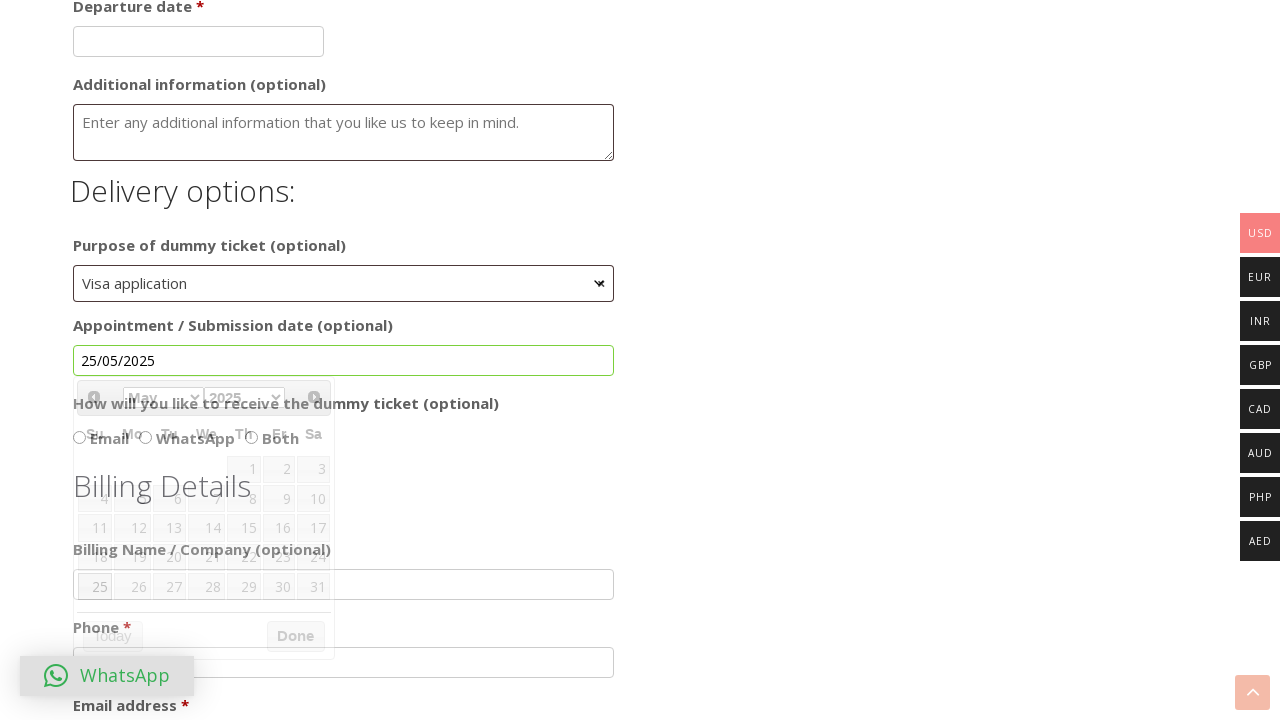

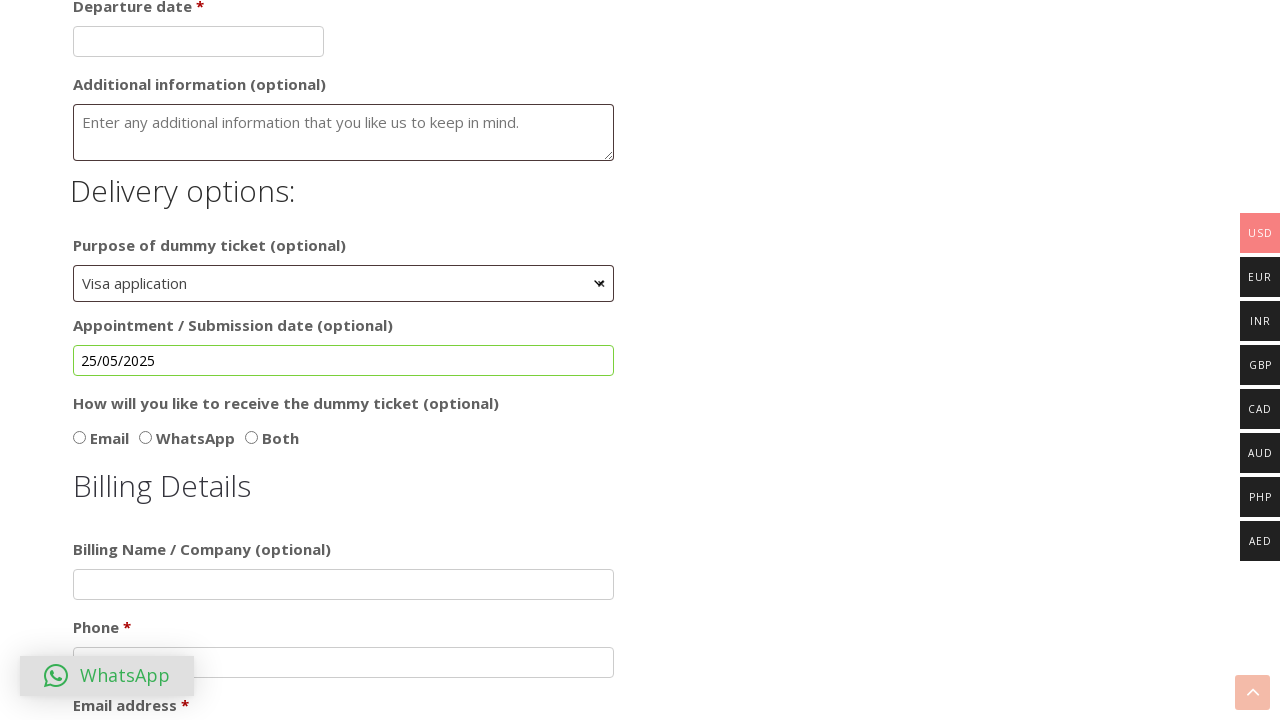